Tests JavaScript alert handling by clicking a button that triggers an alert and then accepting the alert dialog

Starting URL: https://the-internet.herokuapp.com/javascript_alerts

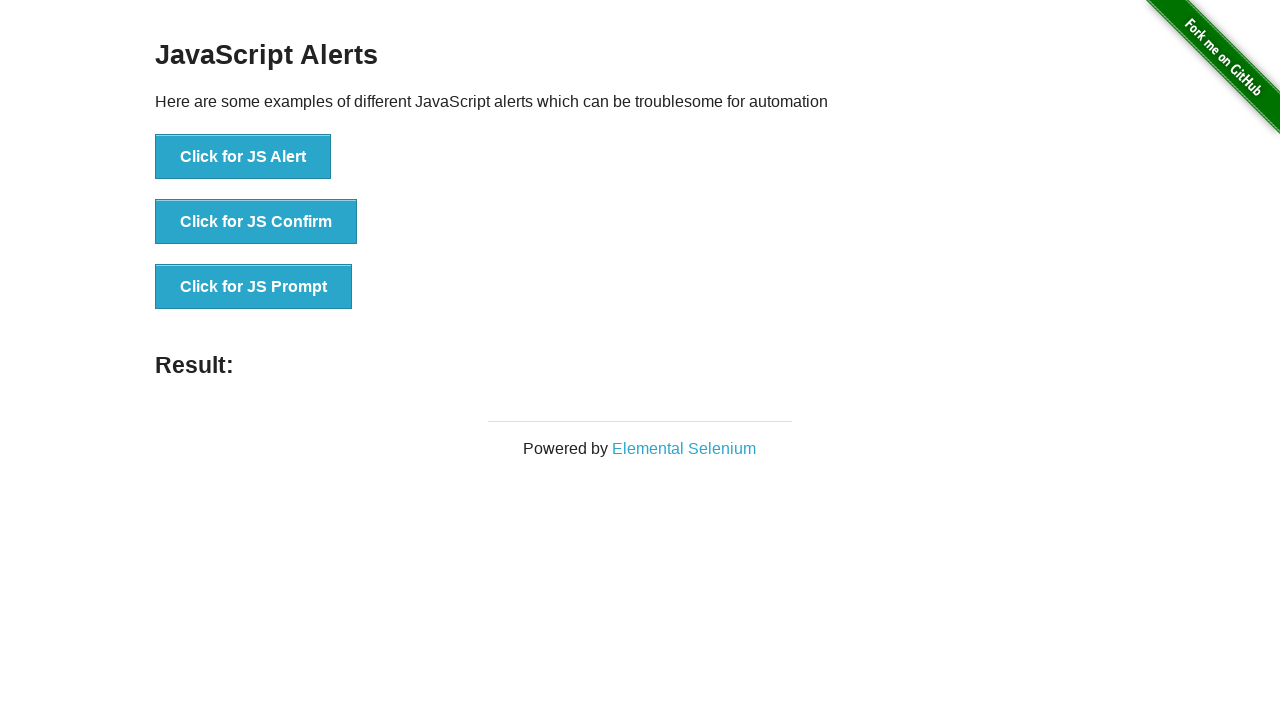

Set up dialog handler to accept alerts
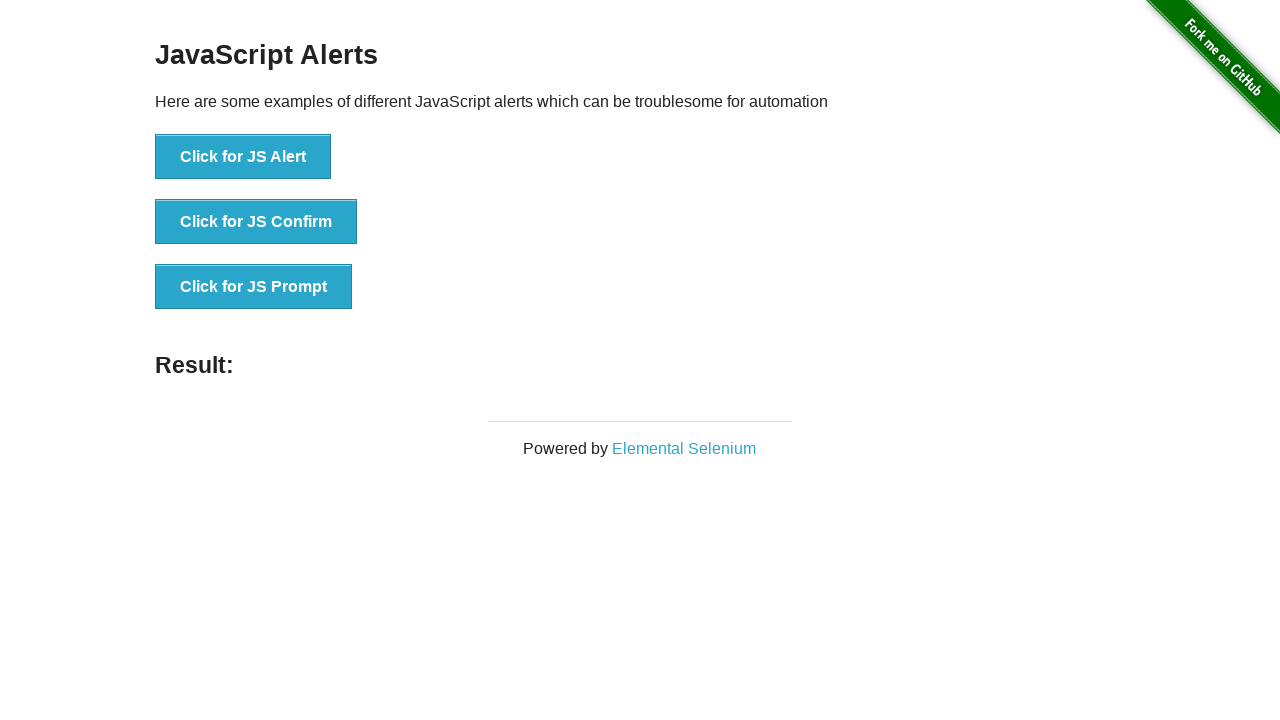

Clicked the JavaScript alert button at (243, 157) on xpath=//*[@id='content']/div/ul/li[1]/button
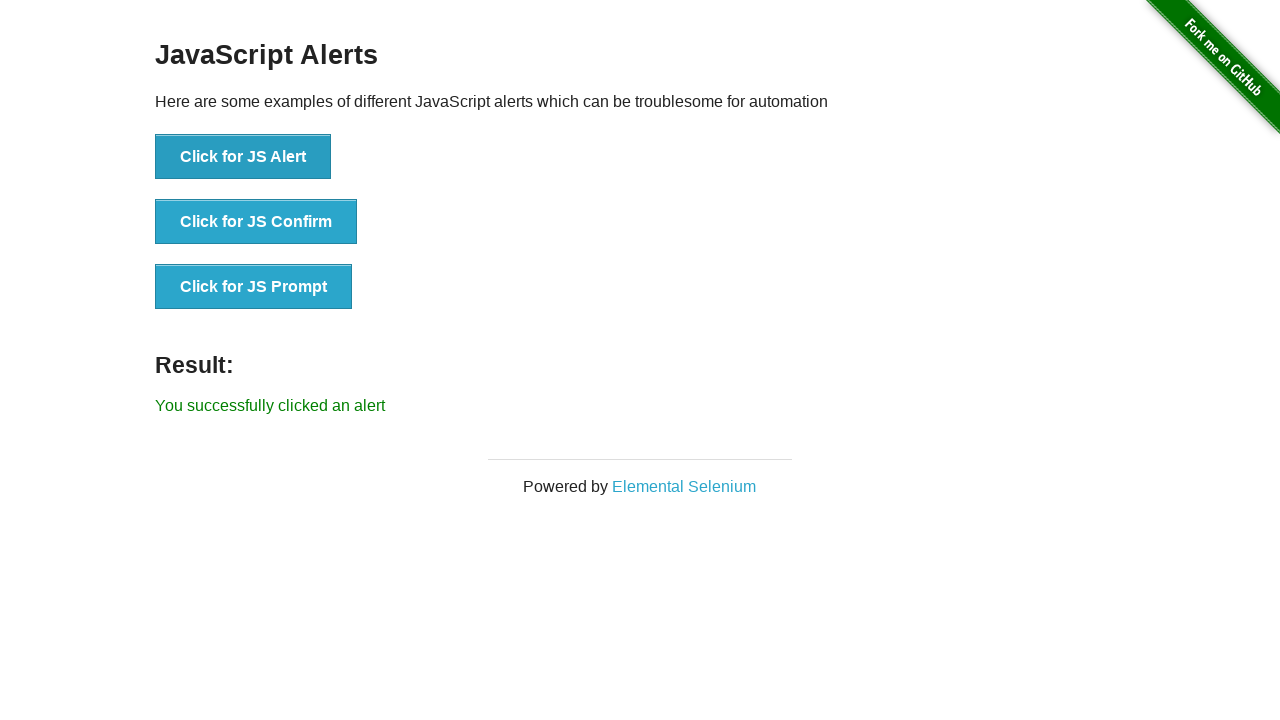

Alert was accepted and result message appeared
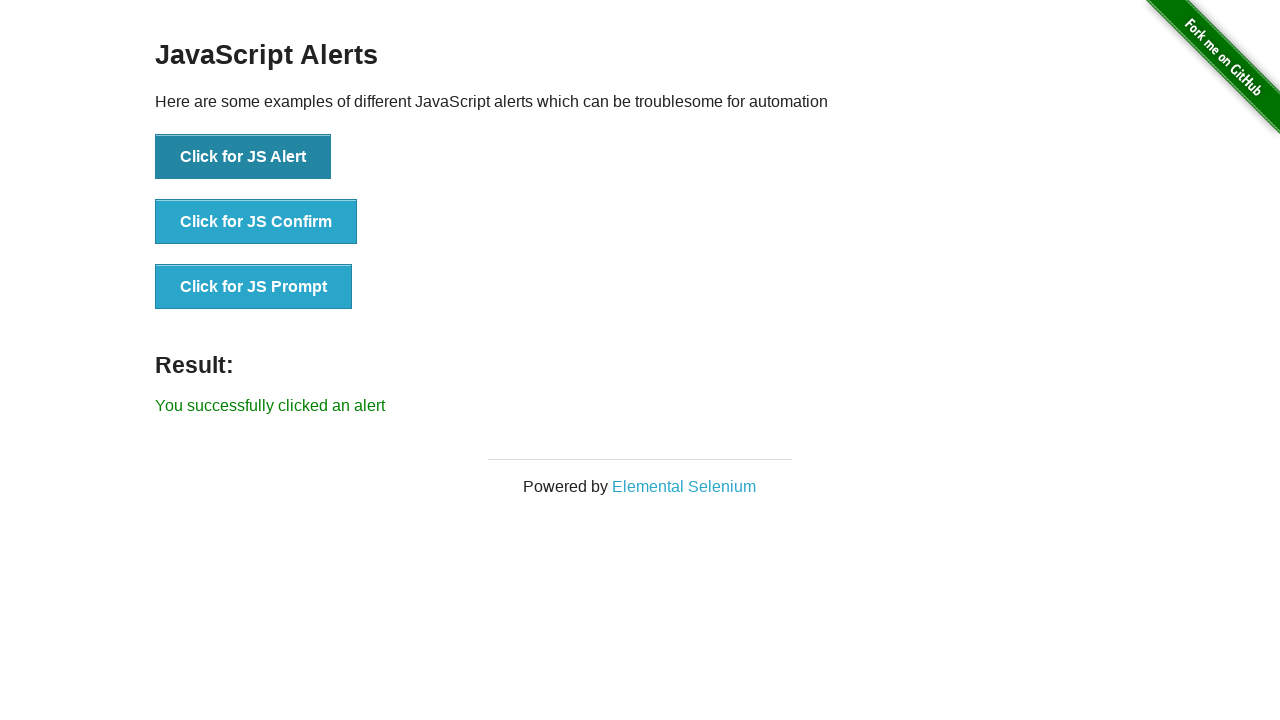

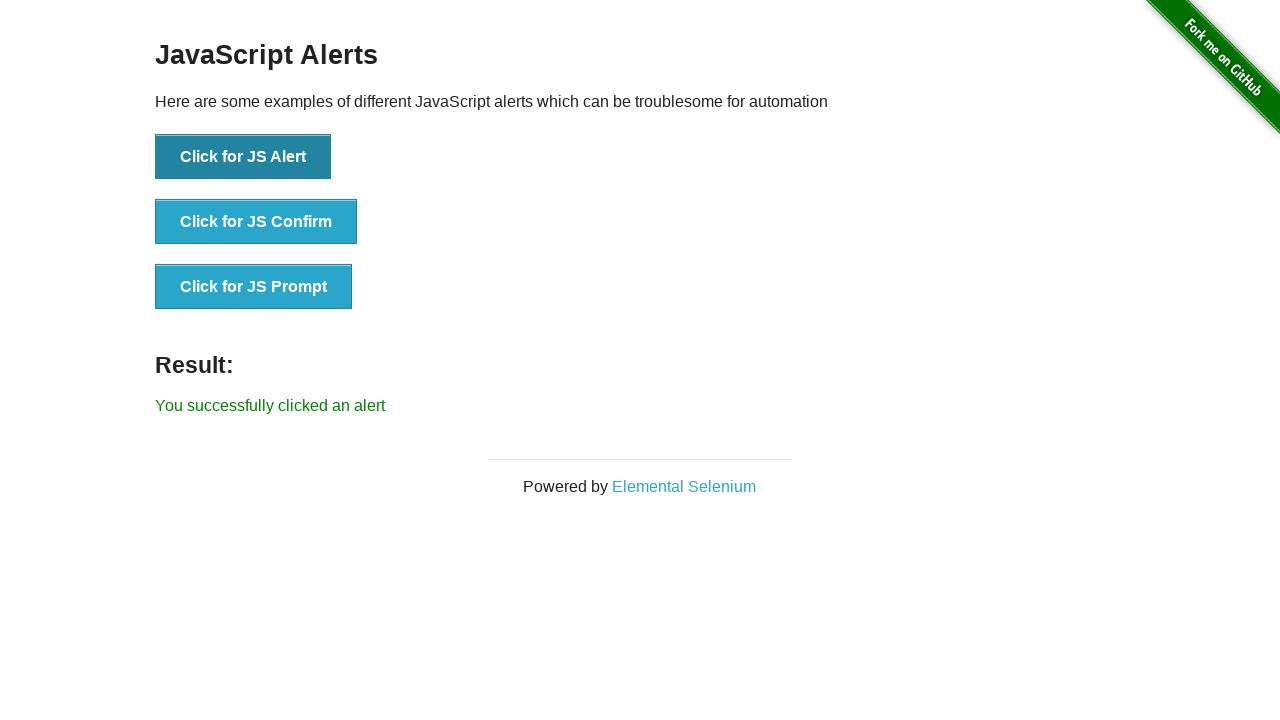